Tests that the currently applied filter is highlighted in the navigation

Starting URL: https://demo.playwright.dev/todomvc

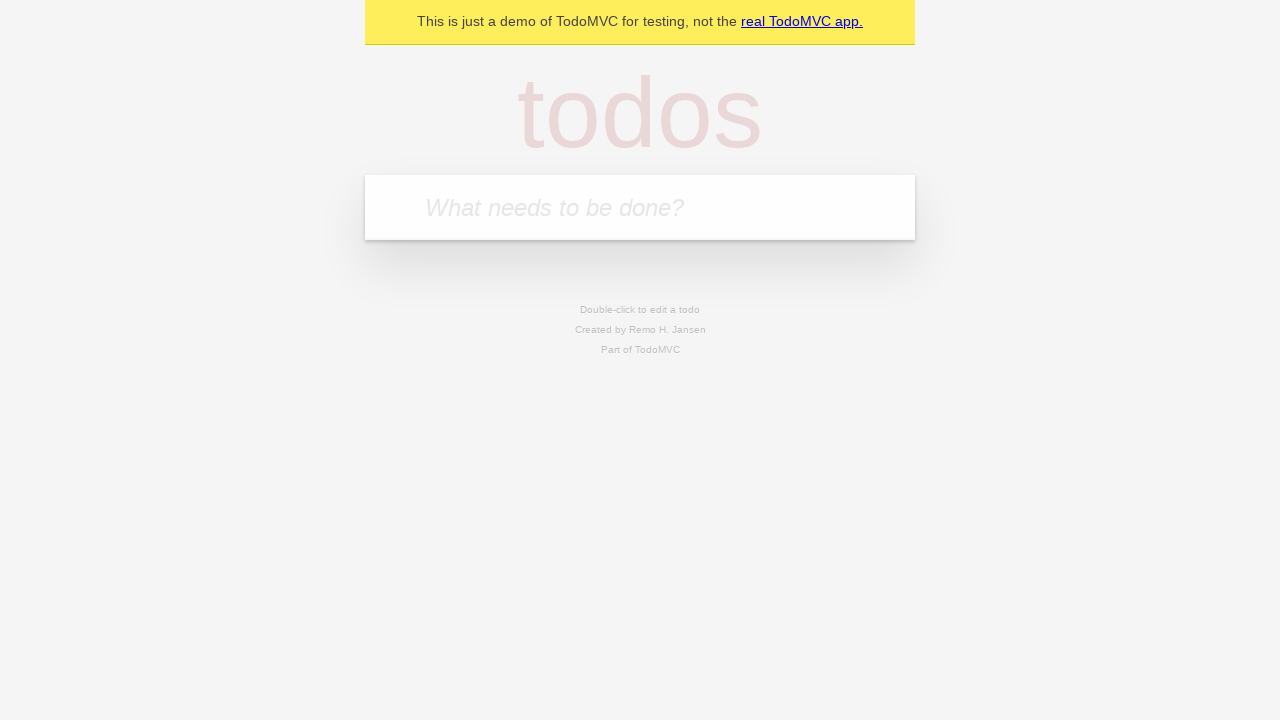

Filled todo input with 'buy some cheese' on internal:attr=[placeholder="What needs to be done?"i]
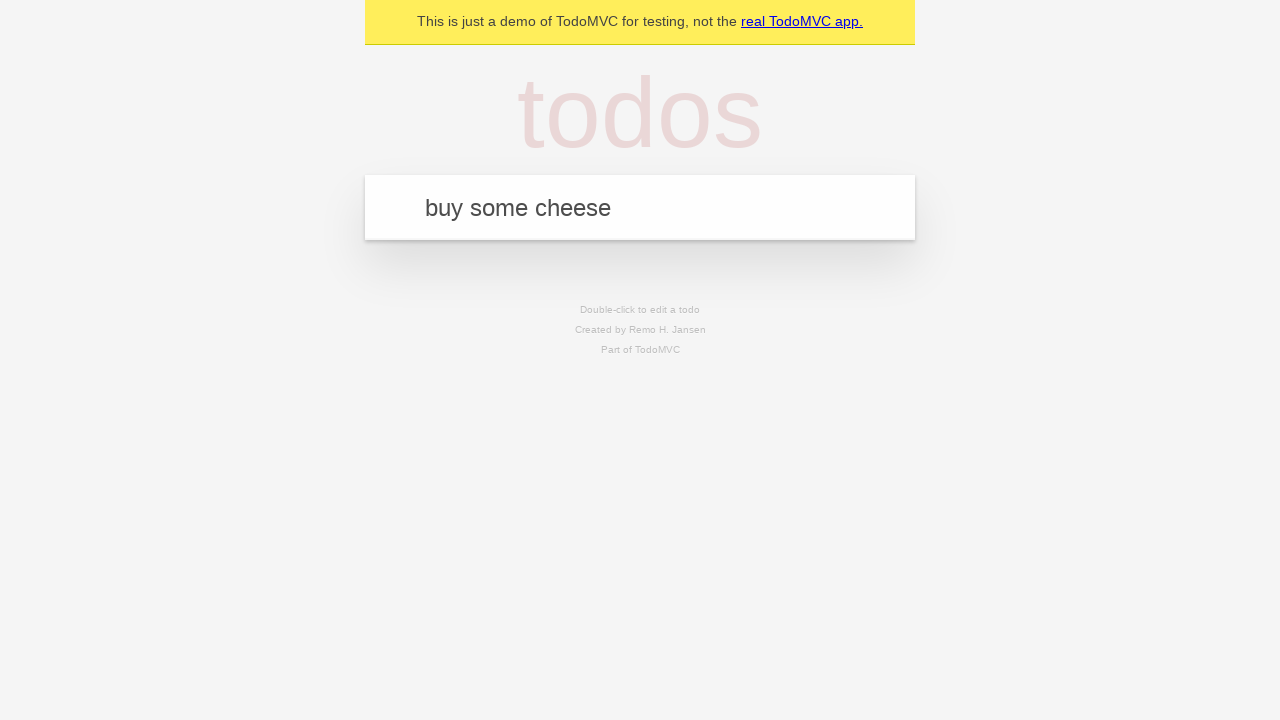

Pressed Enter to create first todo on internal:attr=[placeholder="What needs to be done?"i]
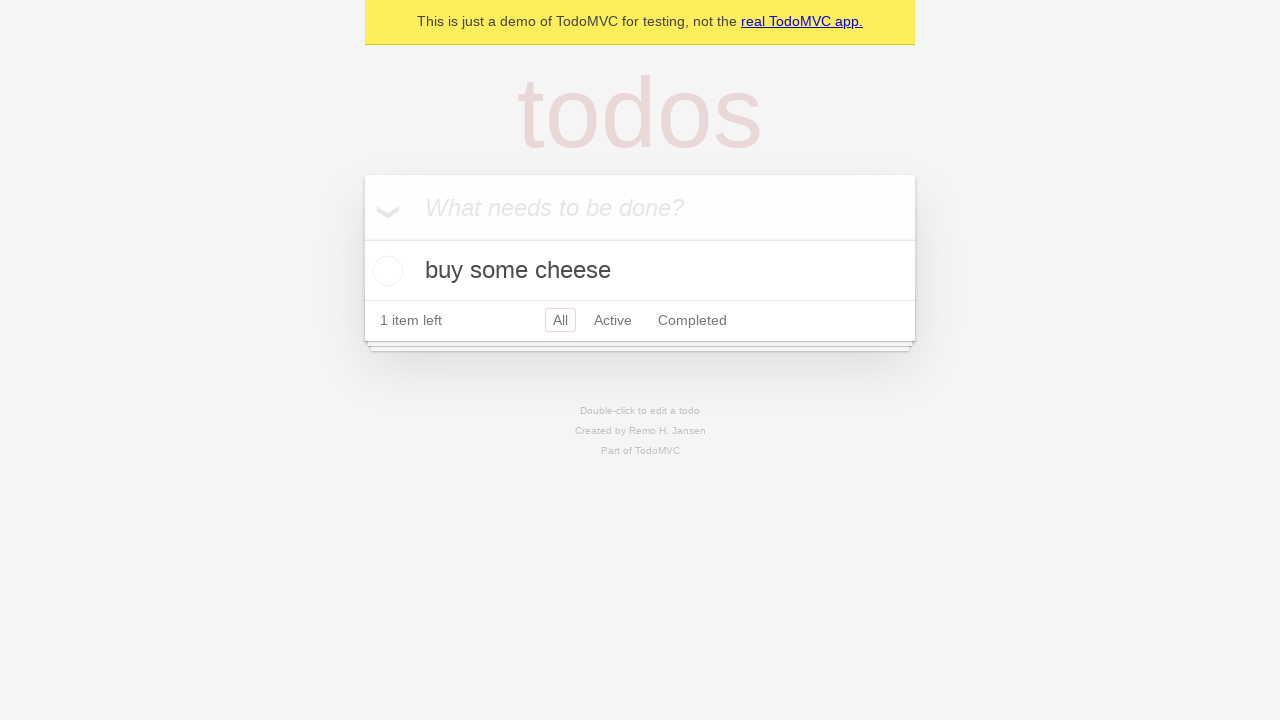

Filled todo input with 'feed the cat' on internal:attr=[placeholder="What needs to be done?"i]
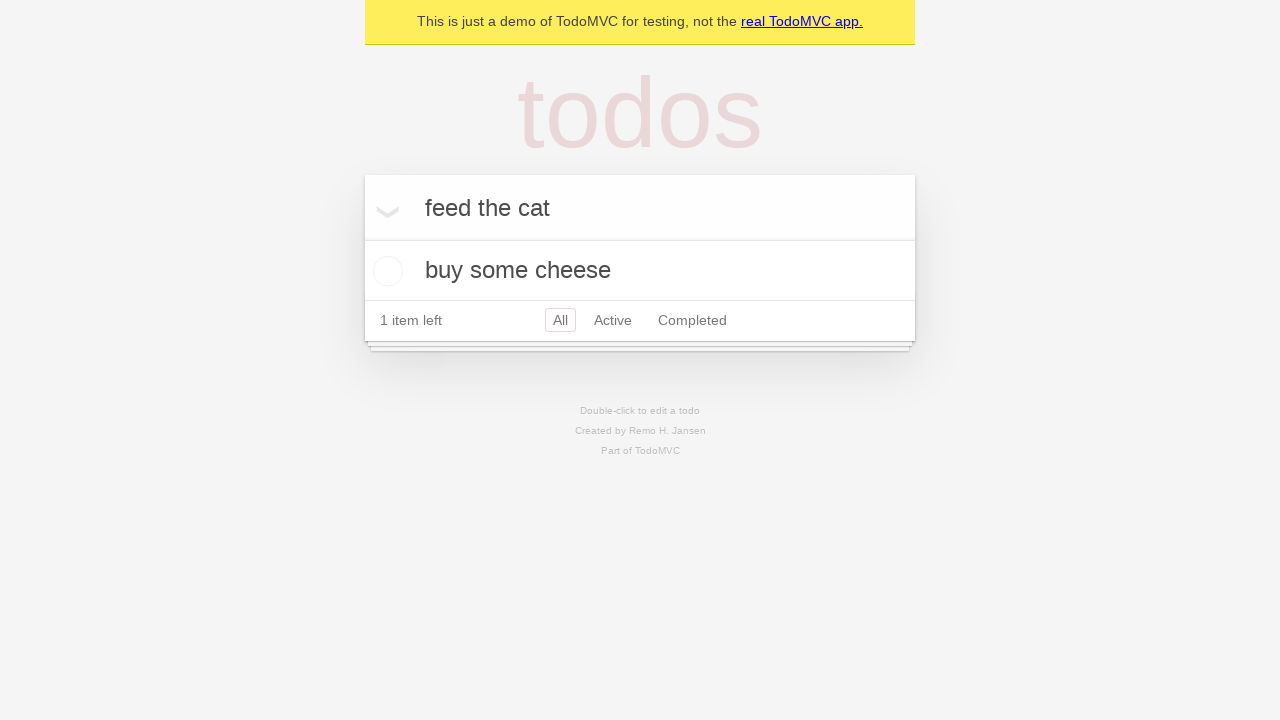

Pressed Enter to create second todo on internal:attr=[placeholder="What needs to be done?"i]
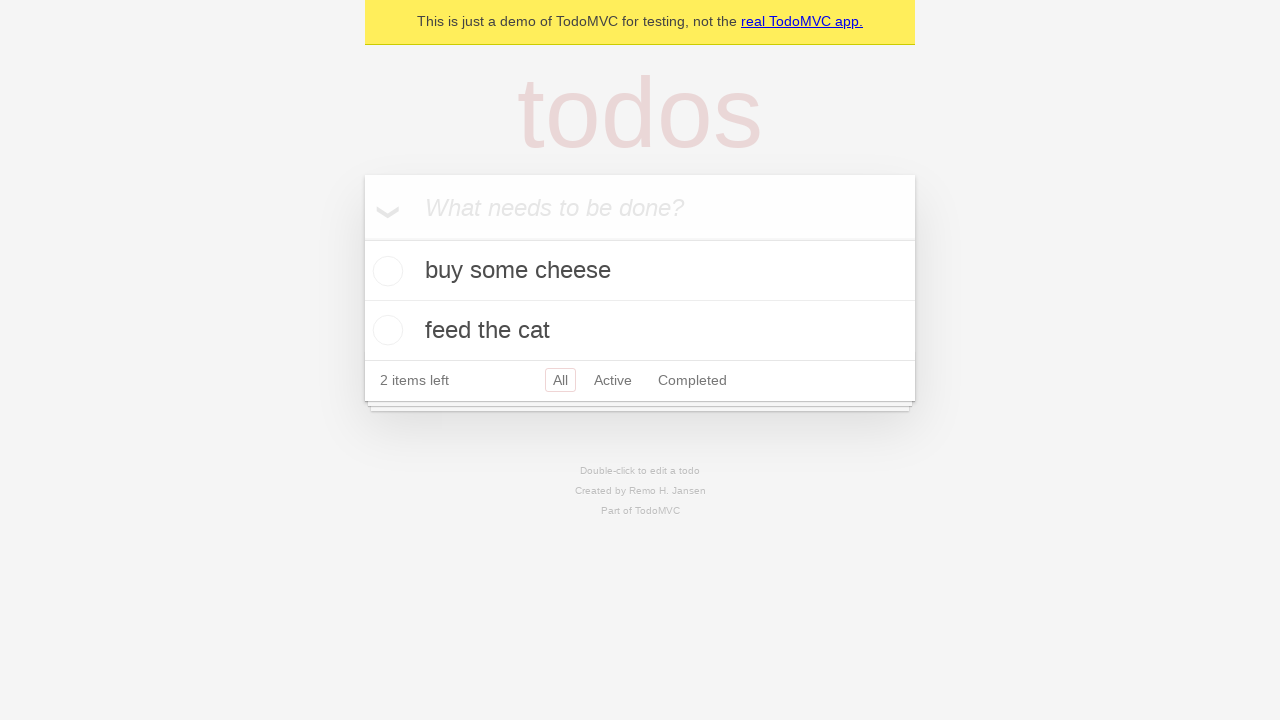

Filled todo input with 'book a doctors appointment' on internal:attr=[placeholder="What needs to be done?"i]
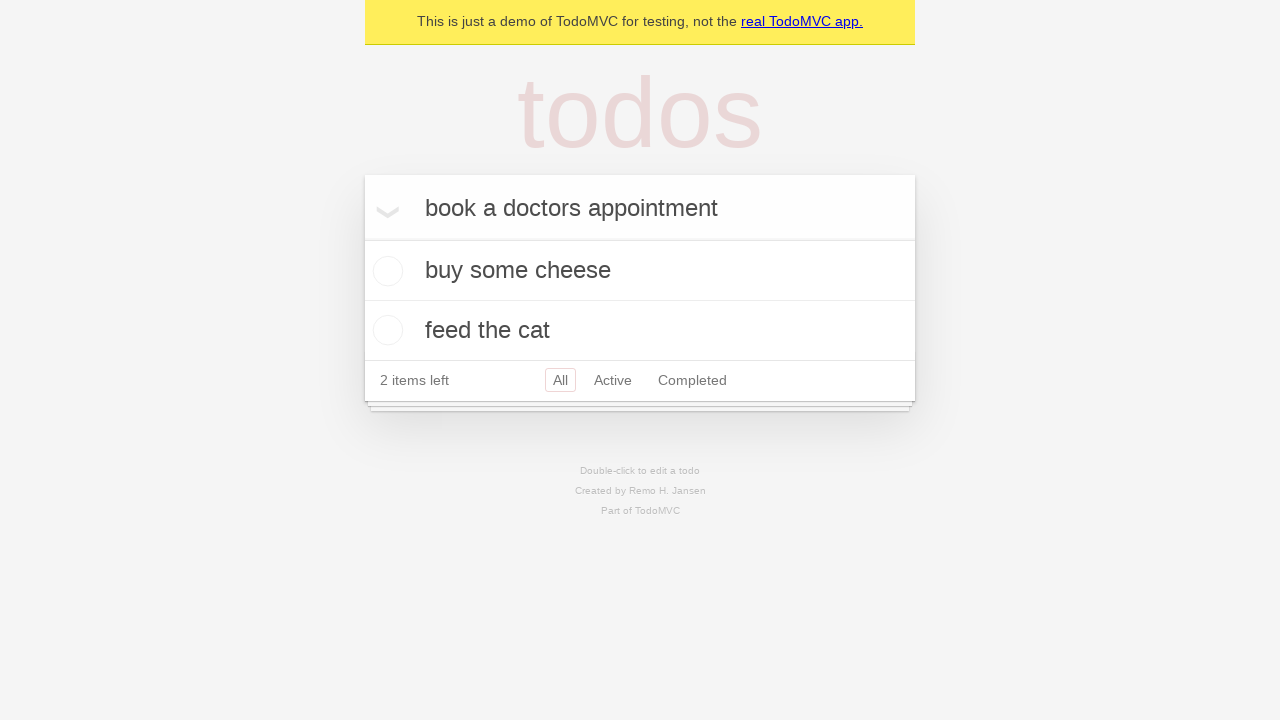

Pressed Enter to create third todo on internal:attr=[placeholder="What needs to be done?"i]
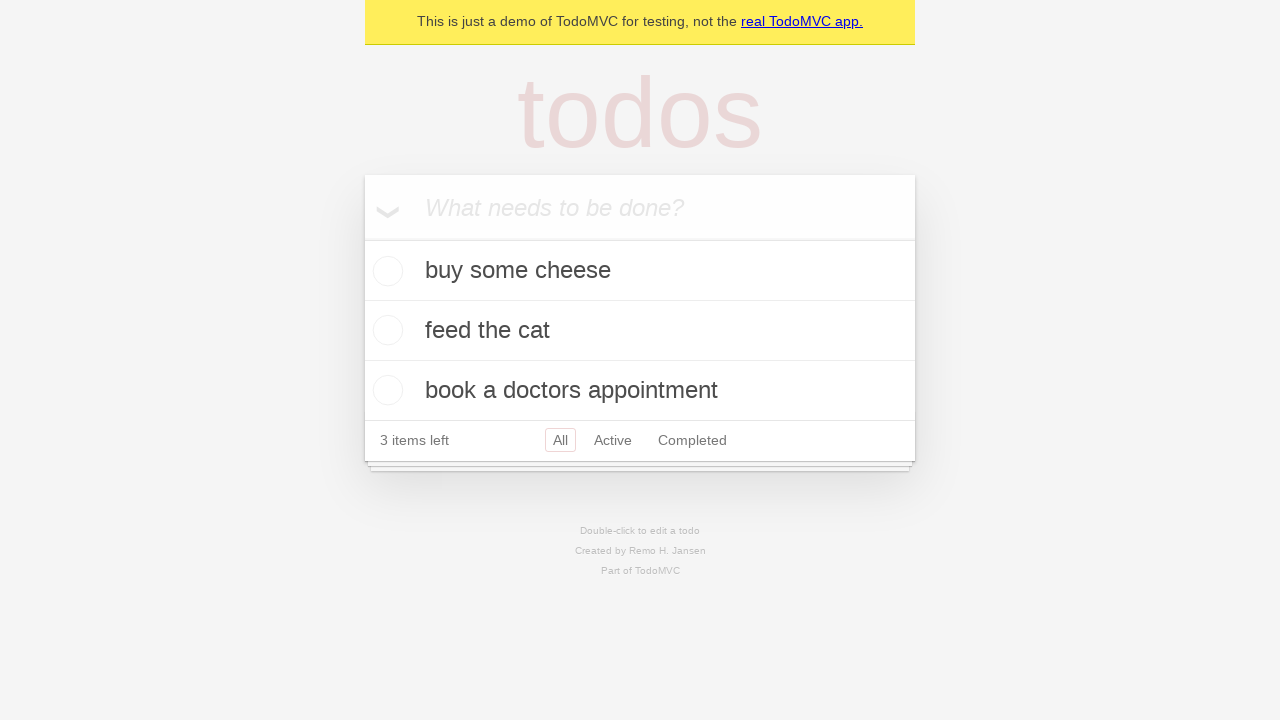

Clicked Active filter link at (613, 440) on internal:role=link[name="Active"i]
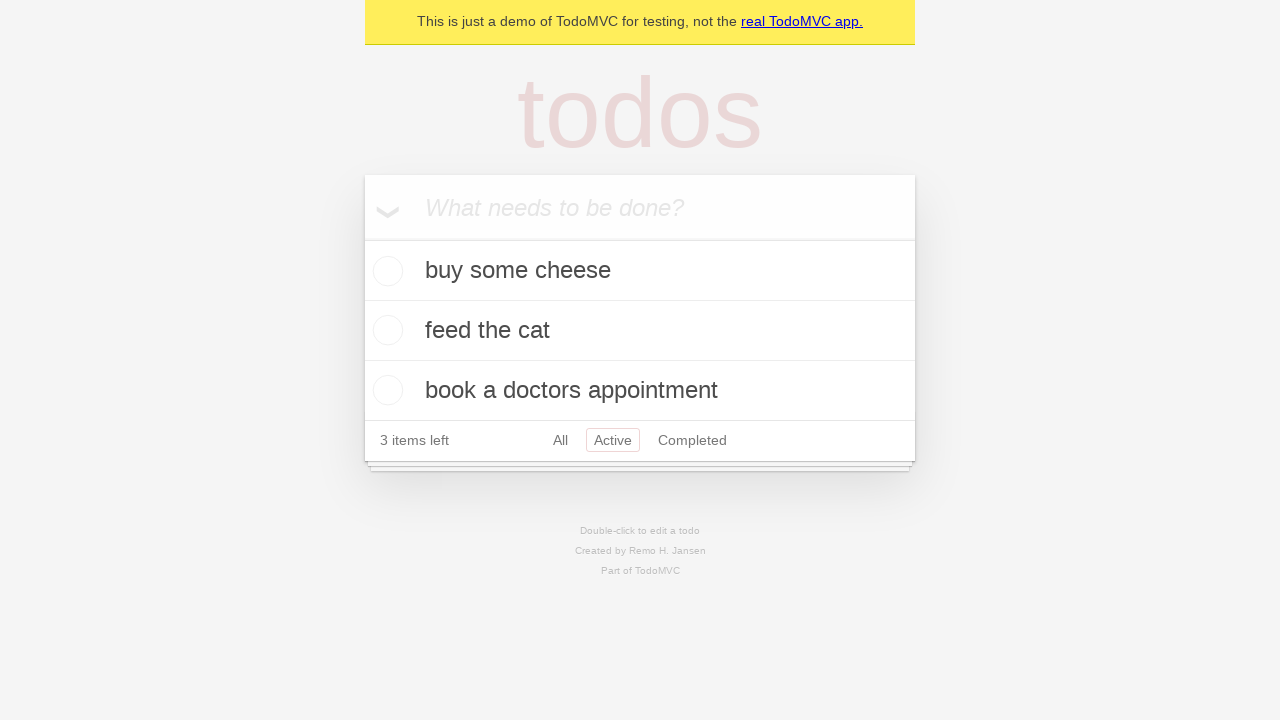

Clicked Completed filter link to verify it is now highlighted at (692, 440) on internal:role=link[name="Completed"i]
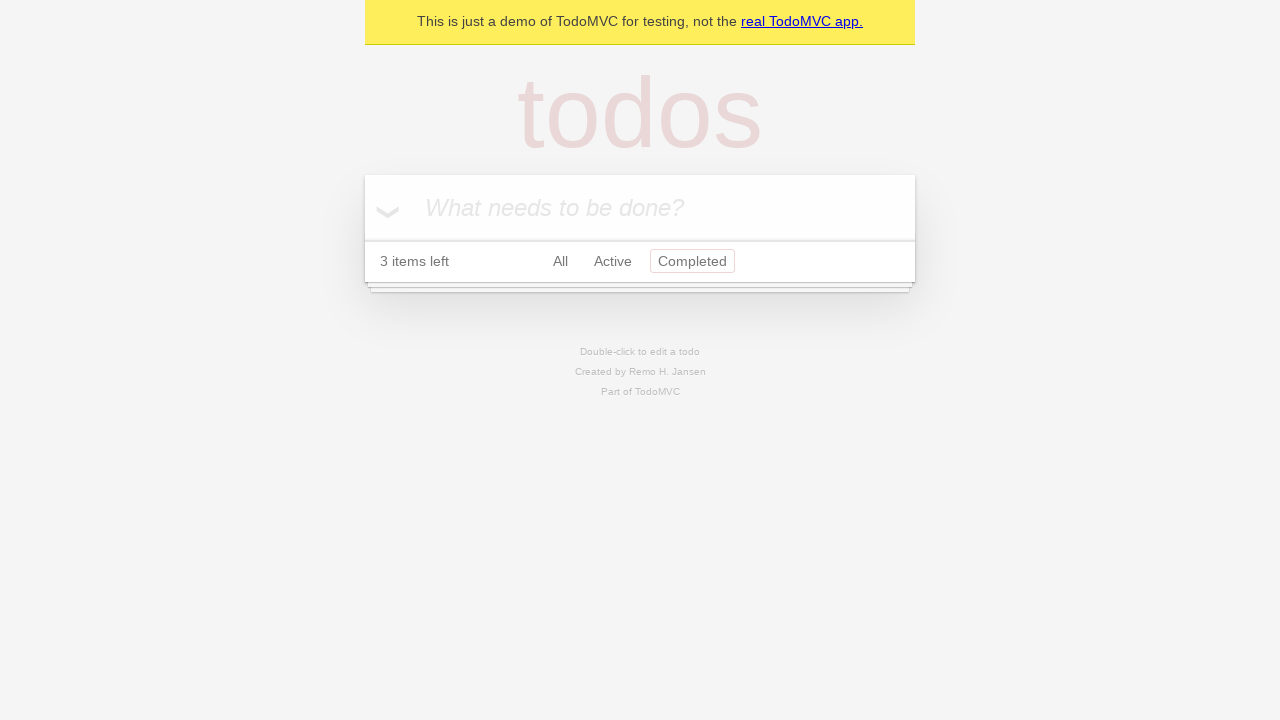

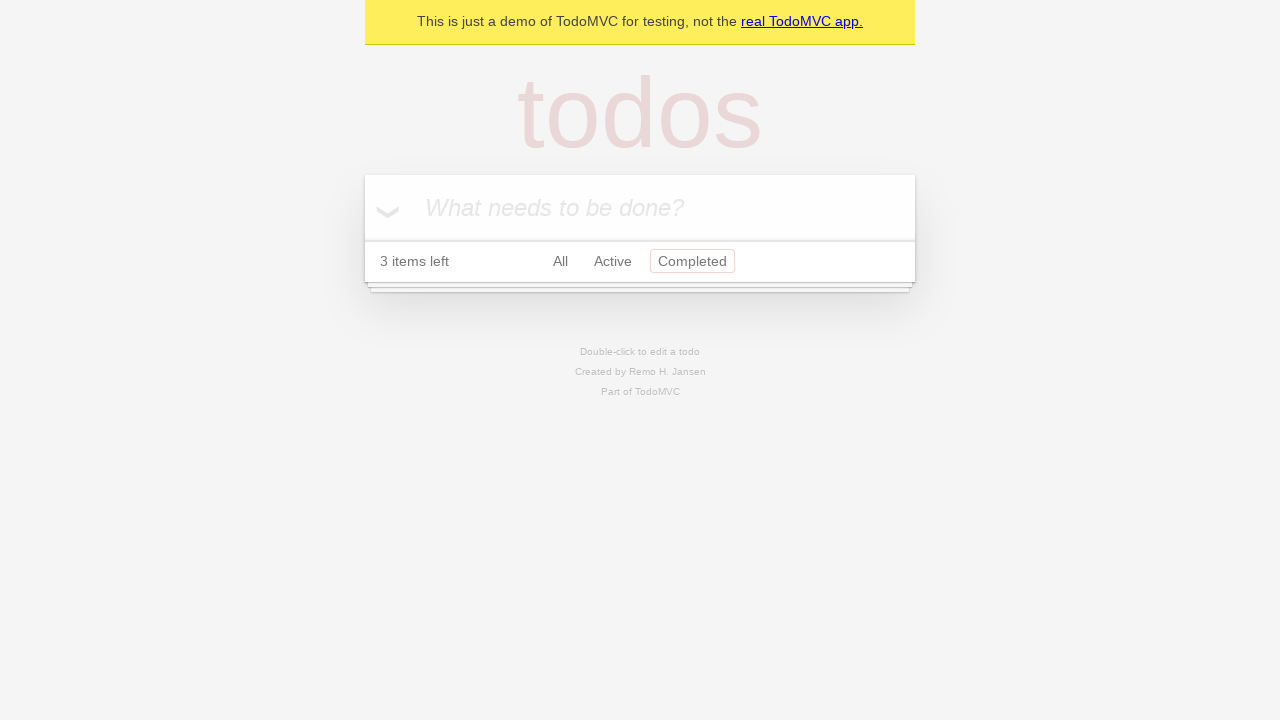